Tests dynamic content loading by clicking a button that reveals a hidden element, then verifying the element becomes visible

Starting URL: https://the-internet.herokuapp.com/dynamic_loading/1

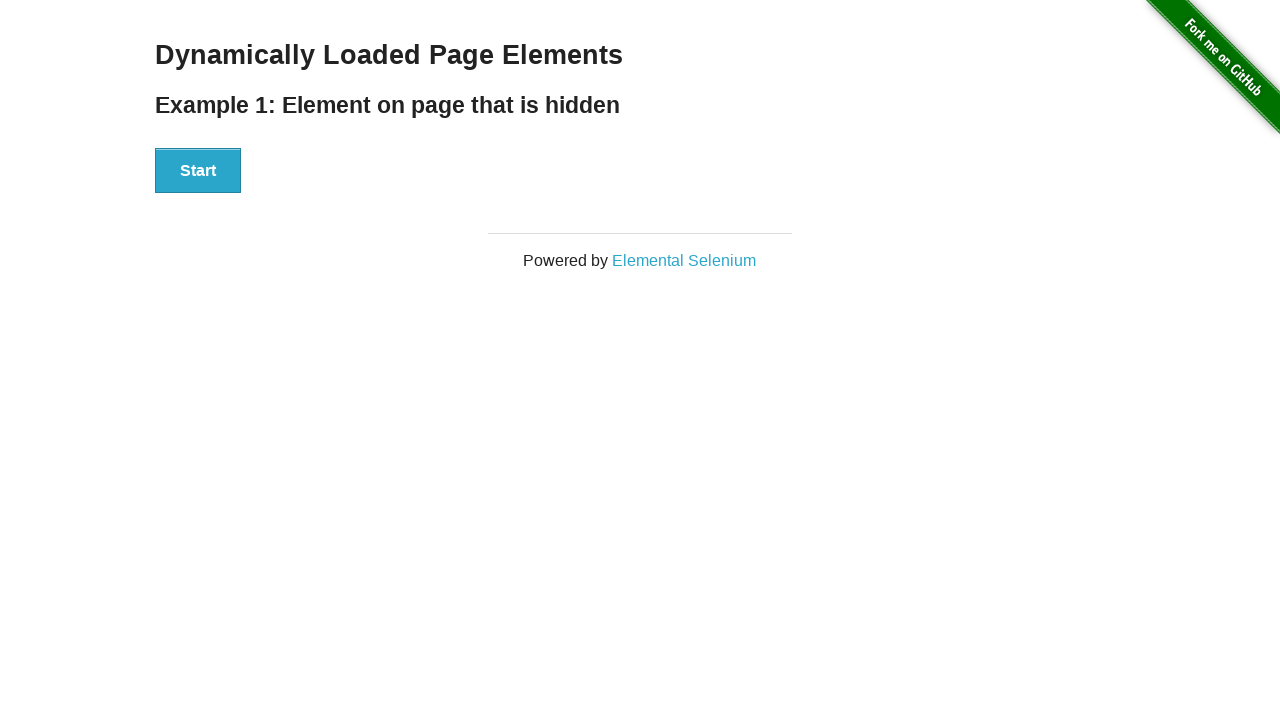

Navigated to dynamic loading test page
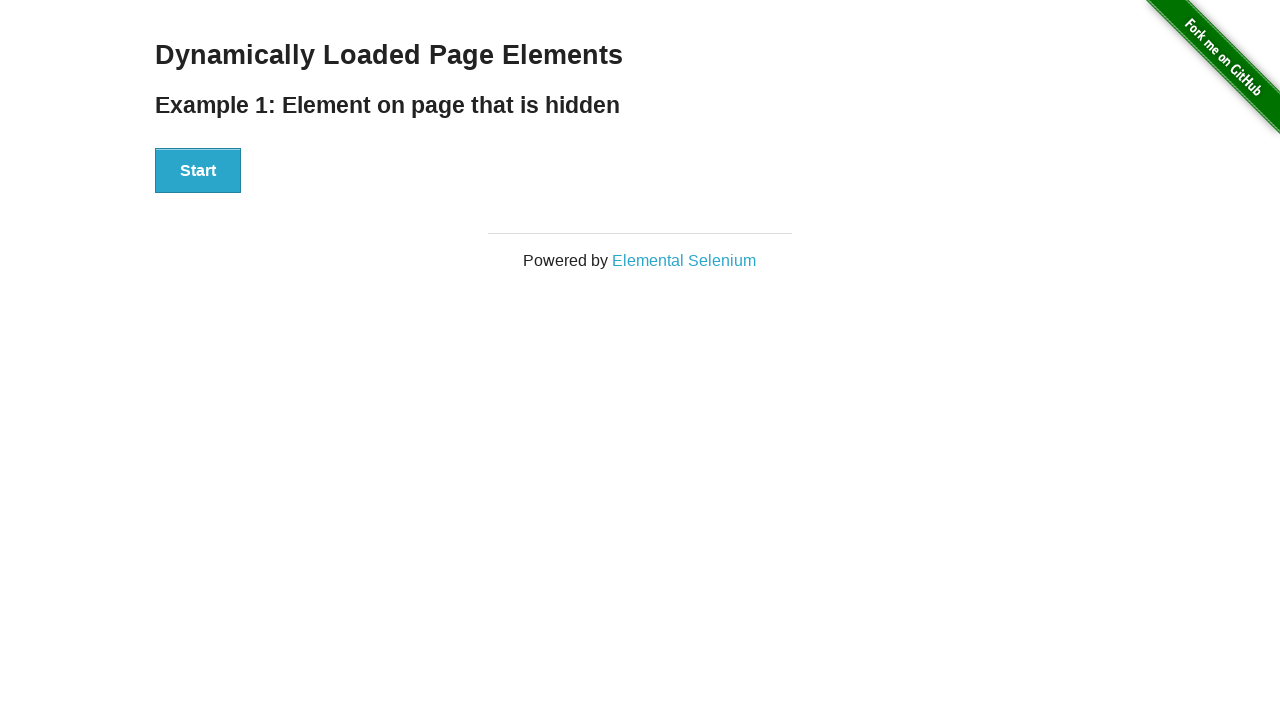

Clicked start button to trigger dynamic content loading at (198, 171) on button
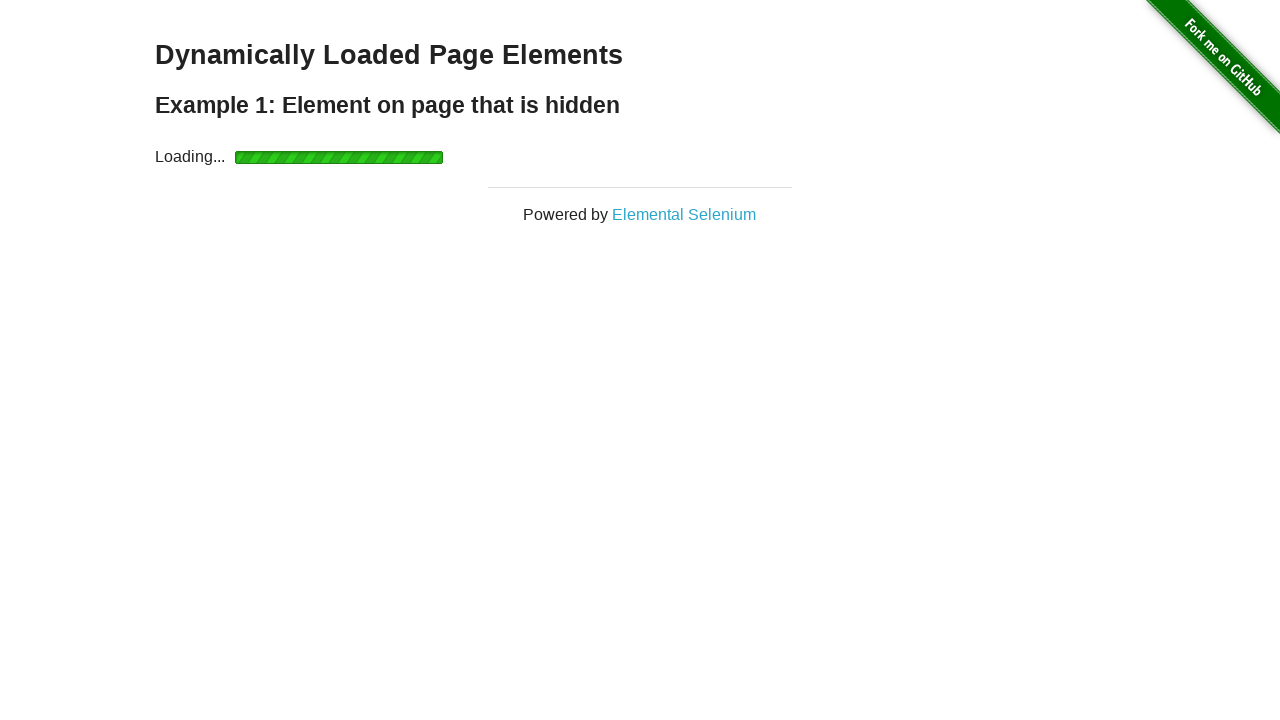

Hidden element #finish became visible after loading
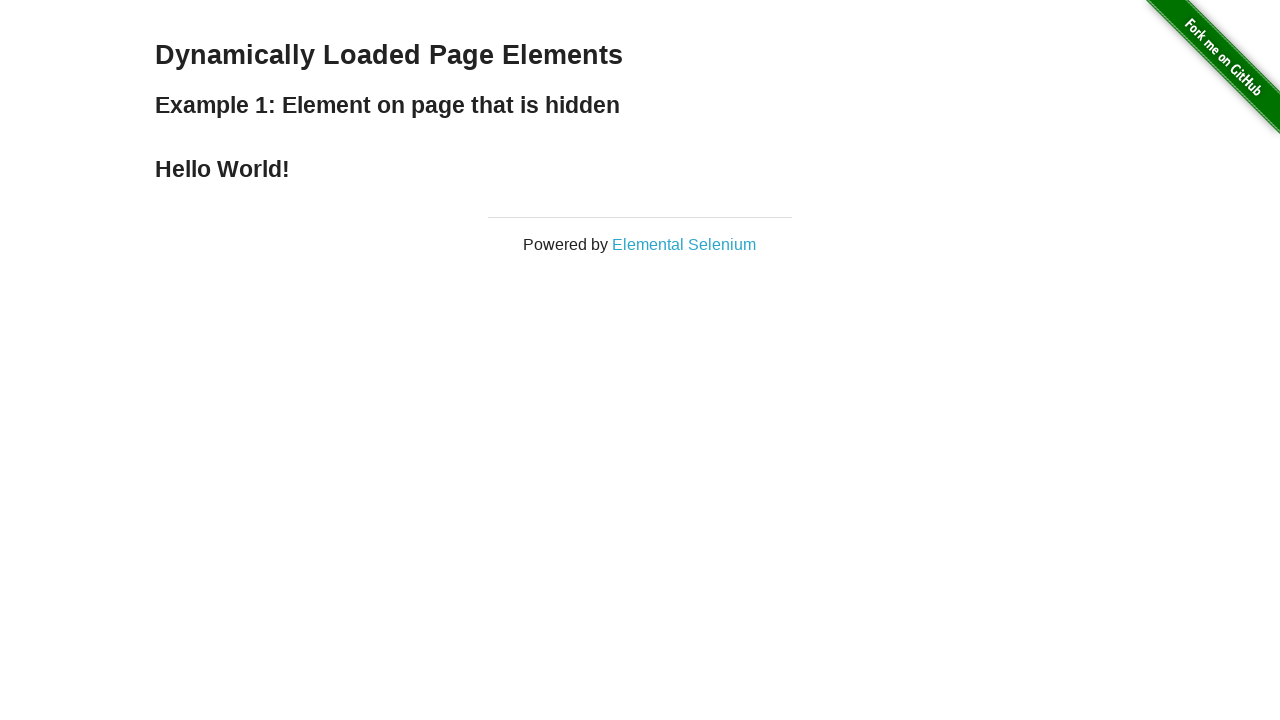

Verified that the #finish element is visible
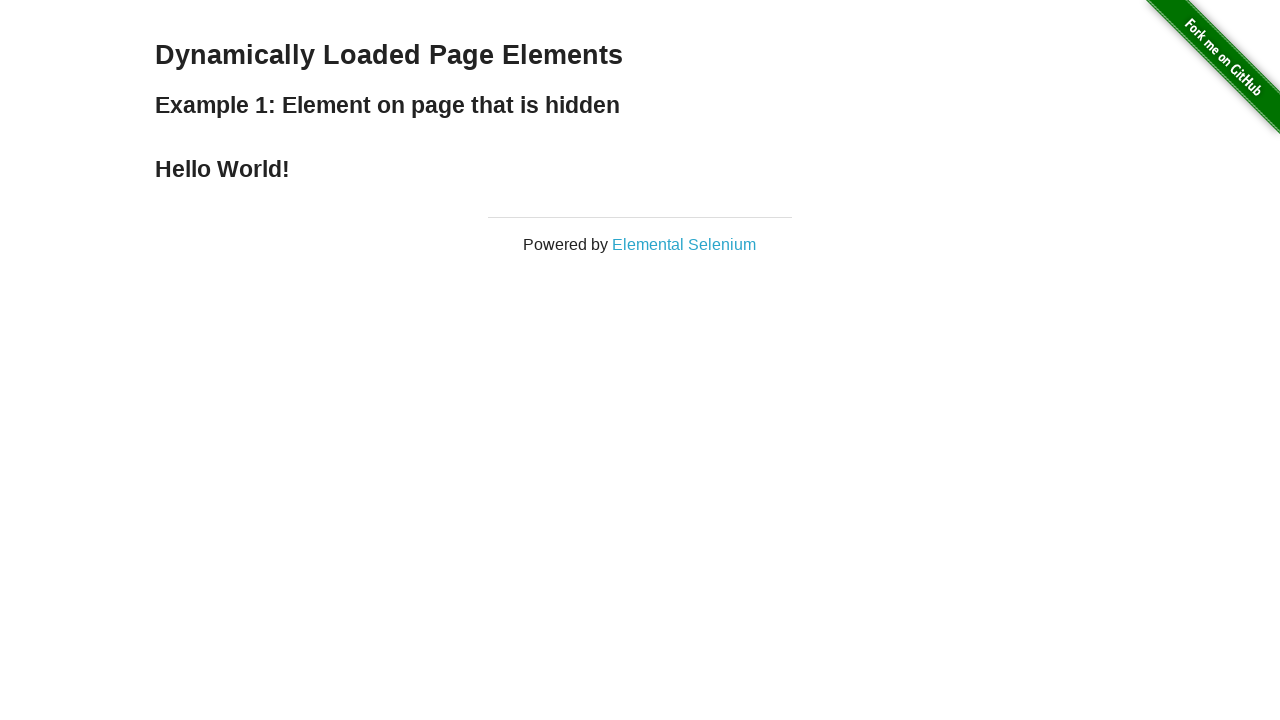

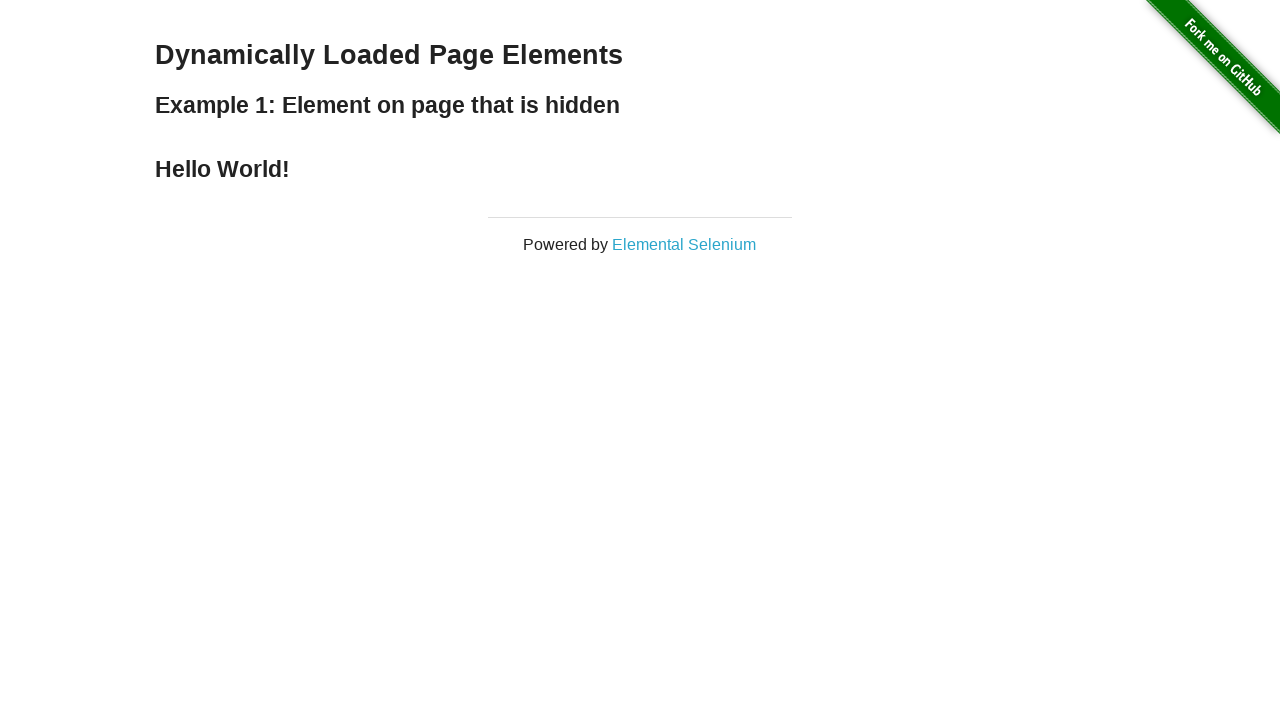